Tests nested frames navigation by switching between left, middle, and right frames and verifying content

Starting URL: https://the-internet.herokuapp.com/frames

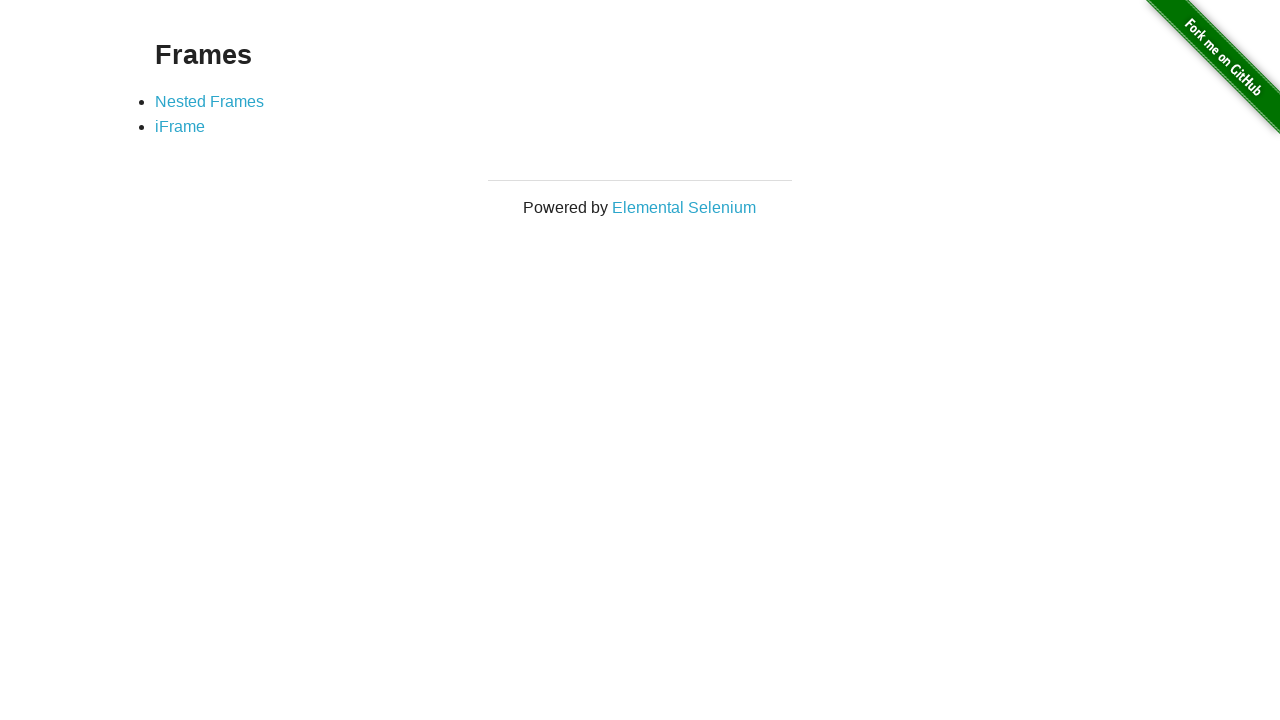

Clicked on Nested Frames link at (210, 101) on a:has-text('Nested Frames')
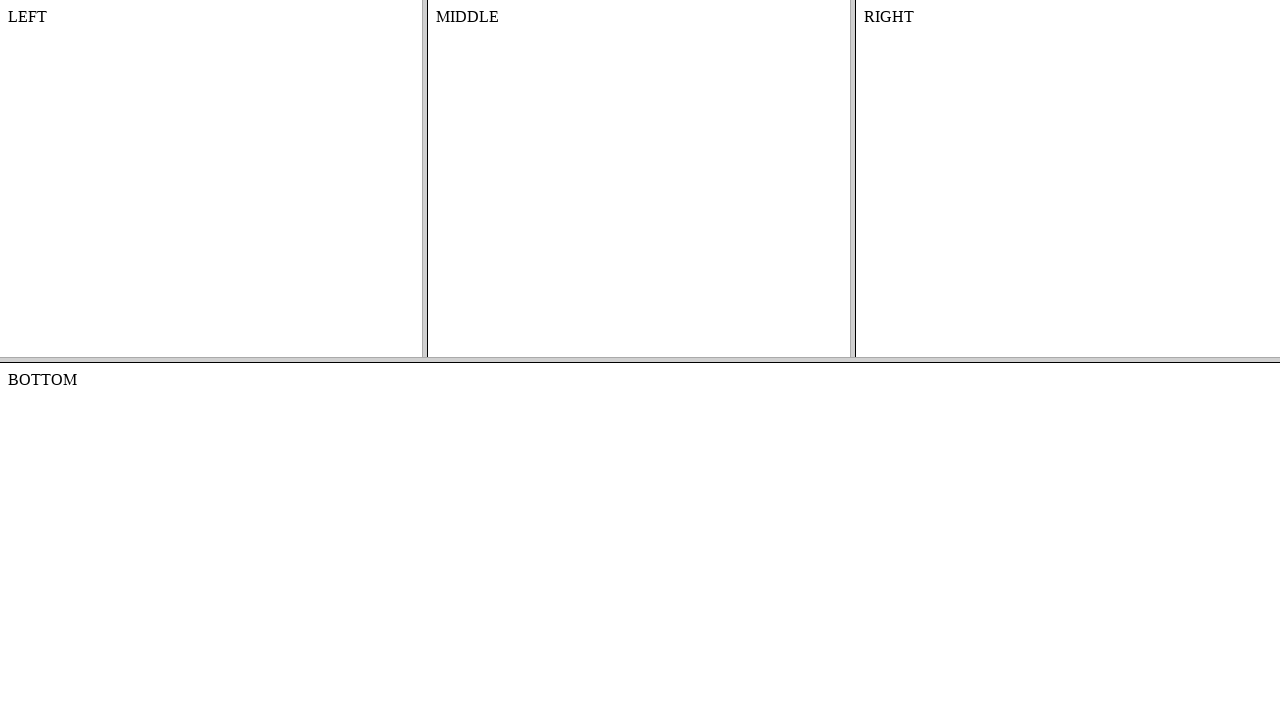

Located top frame
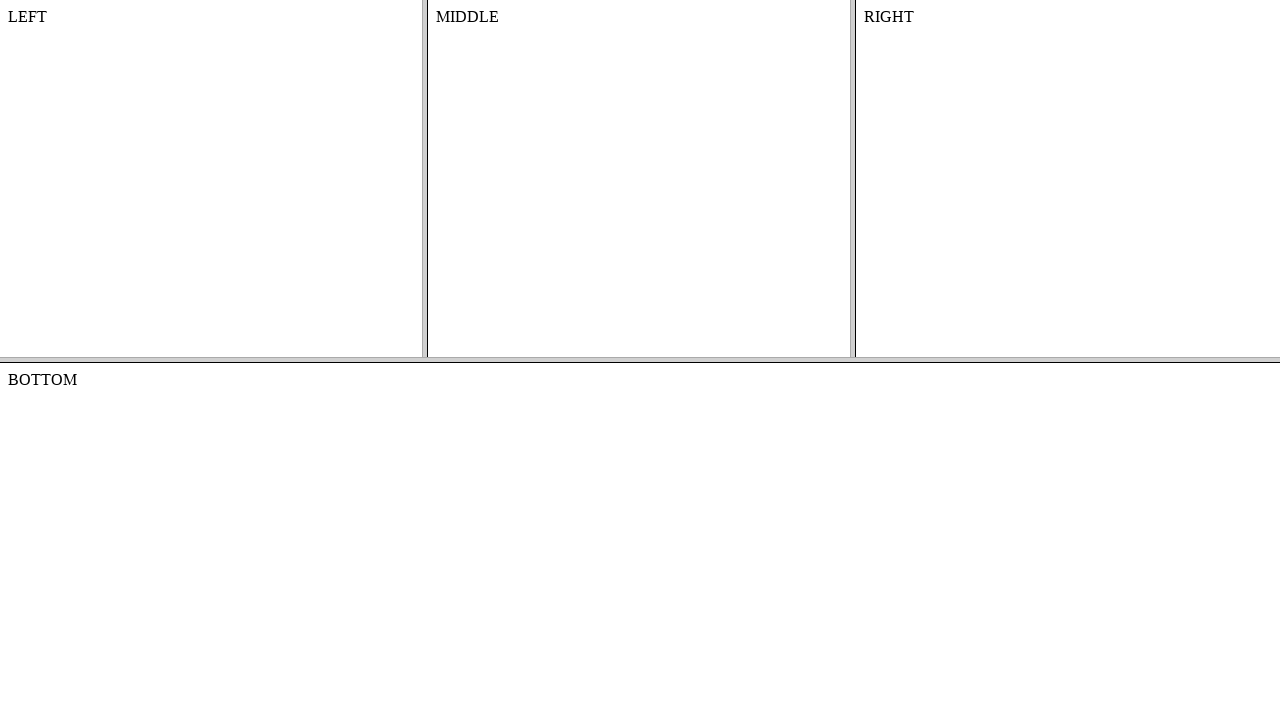

Located left frame within top frame
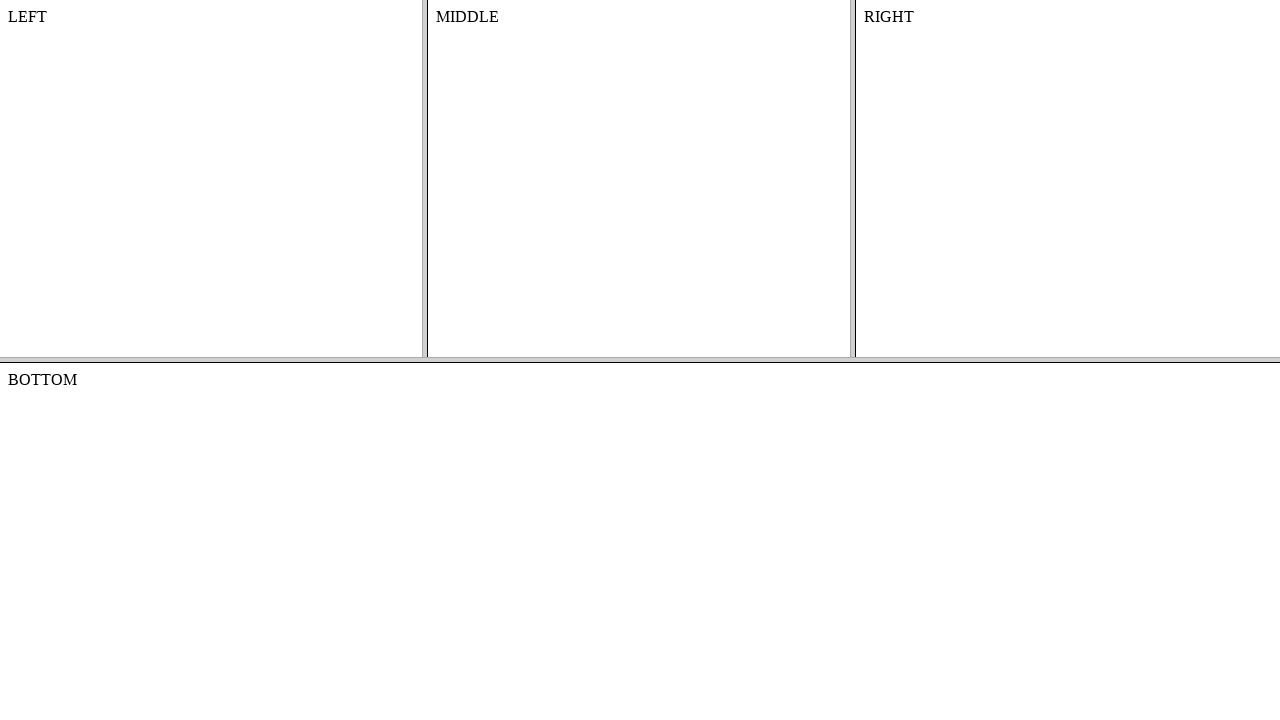

Retrieved text content from left frame
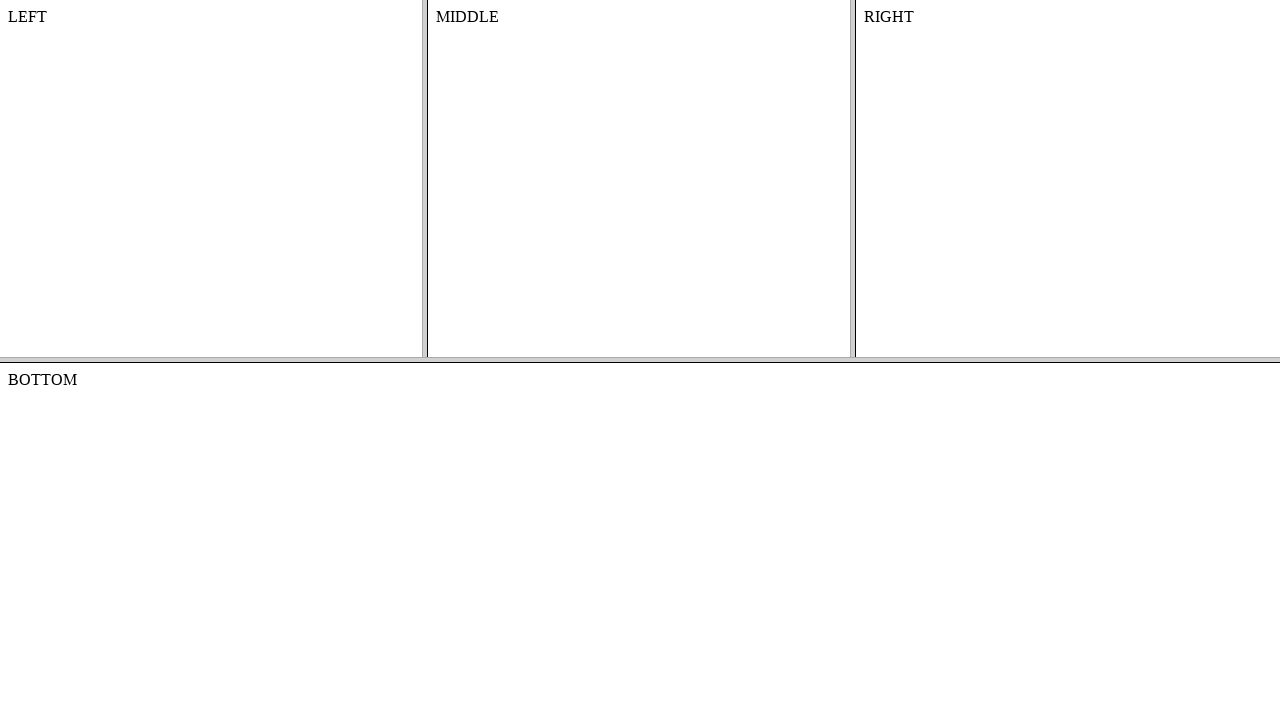

Verified 'LEFT' text is present in left frame
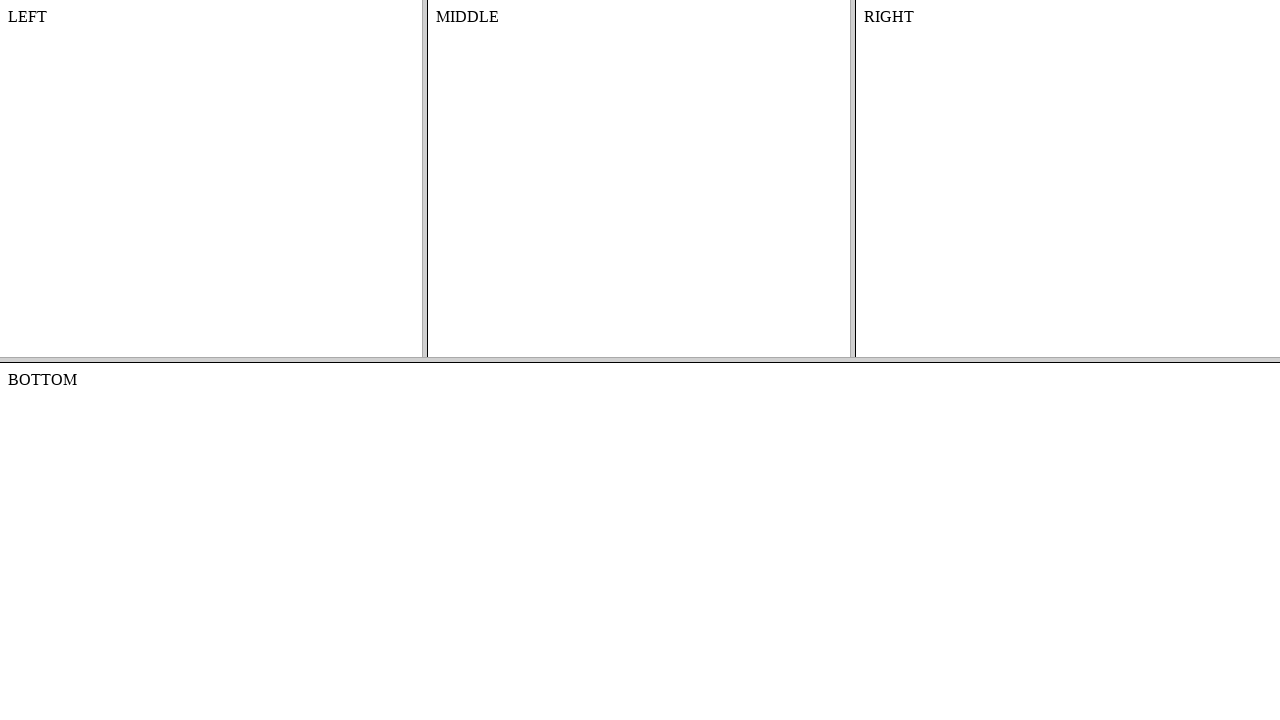

Located middle frame within top frame
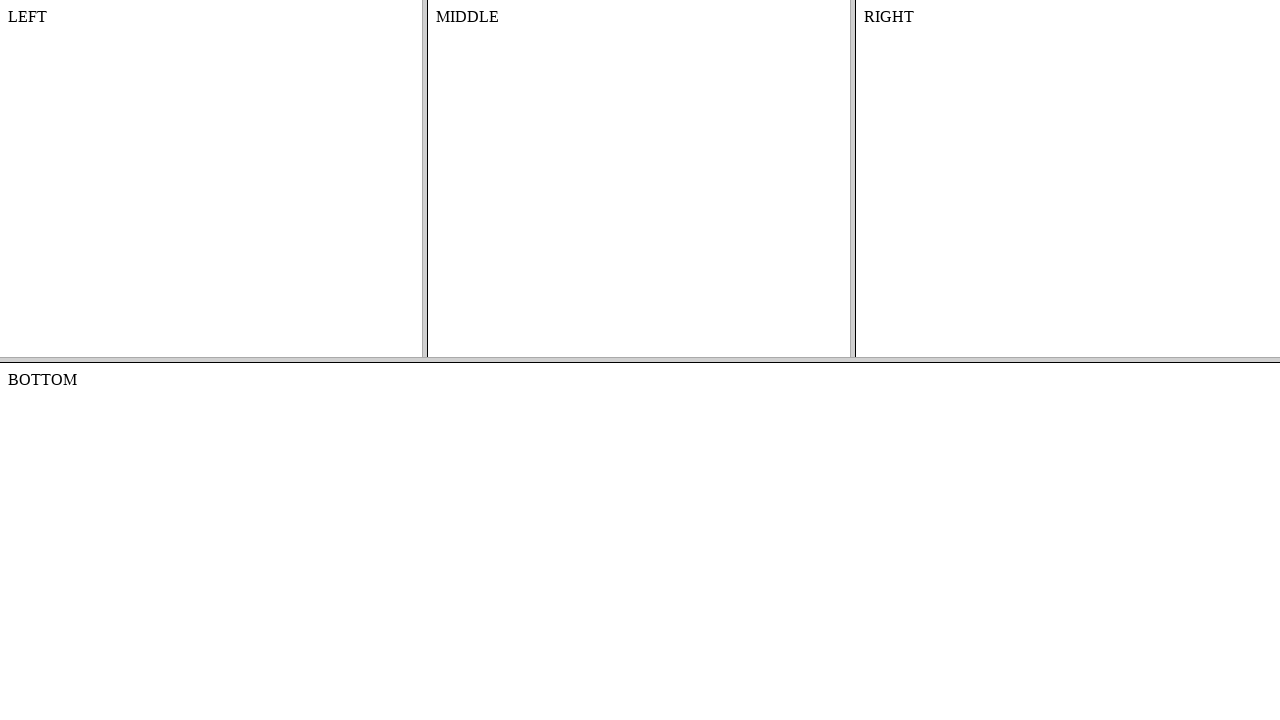

Retrieved text content from middle frame
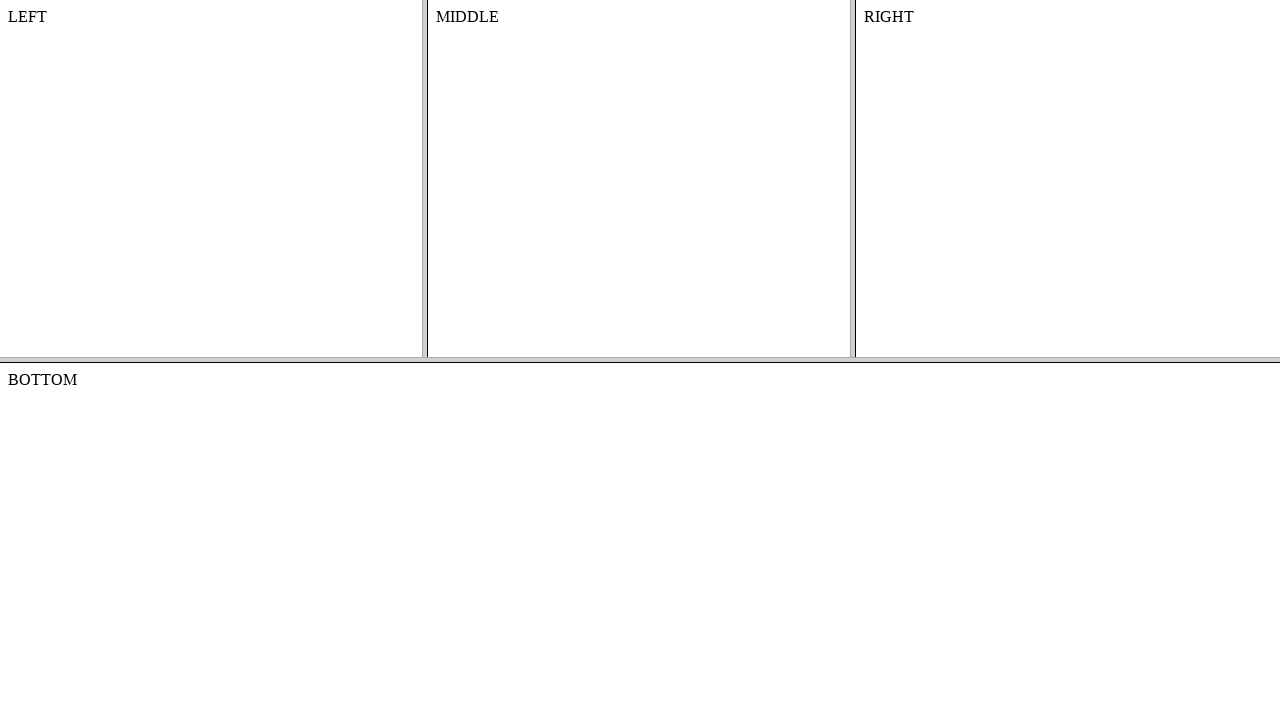

Verified 'MIDDLE' text is present in middle frame
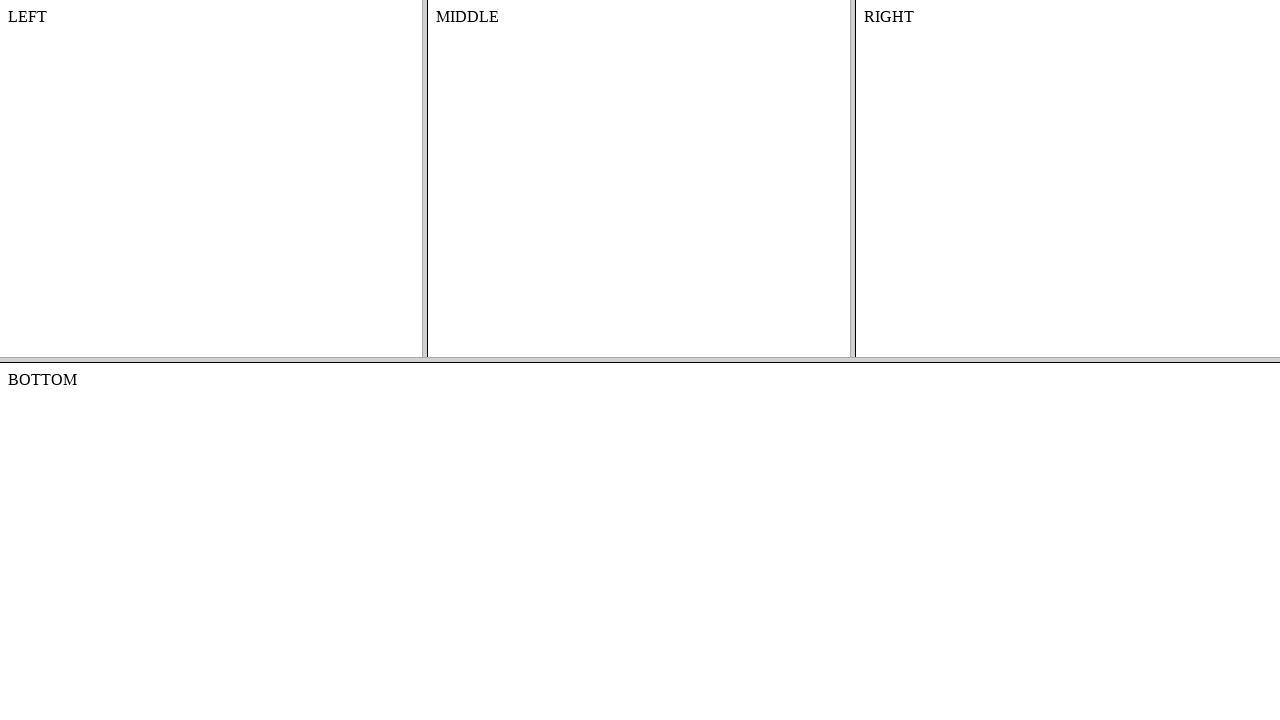

Located right frame within top frame
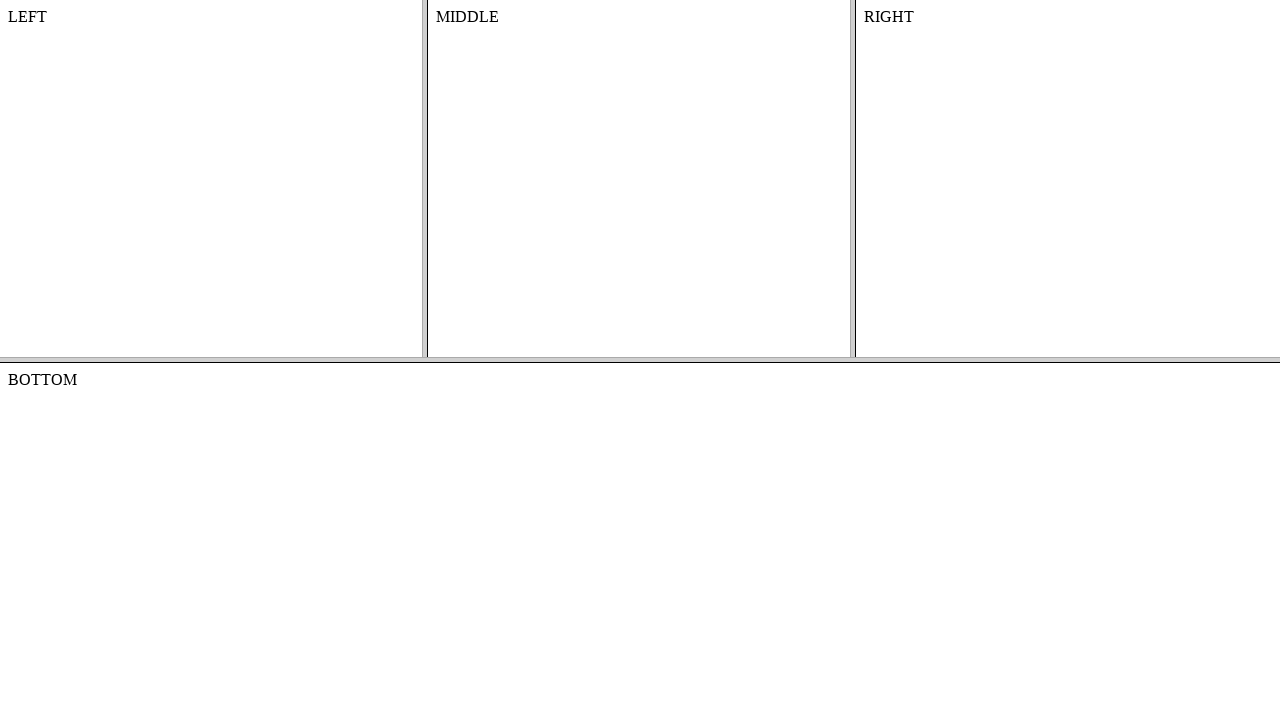

Retrieved text content from right frame
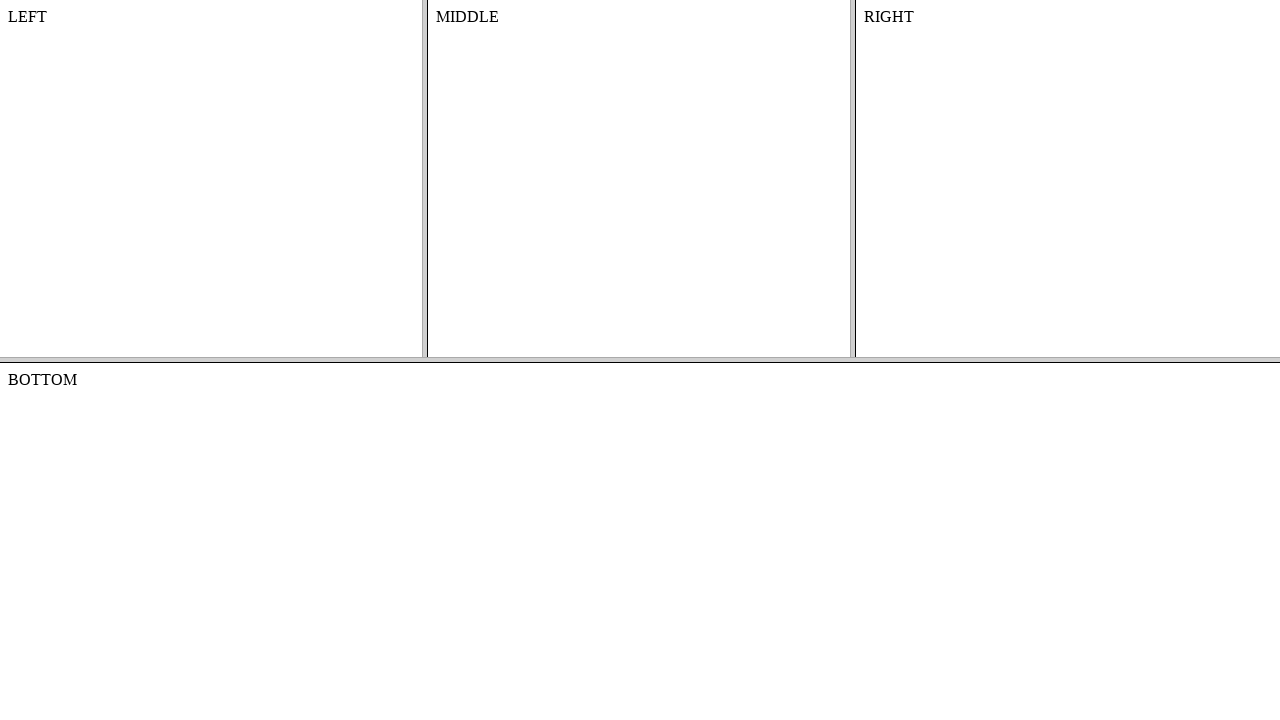

Verified 'RIGHT' text is present in right frame
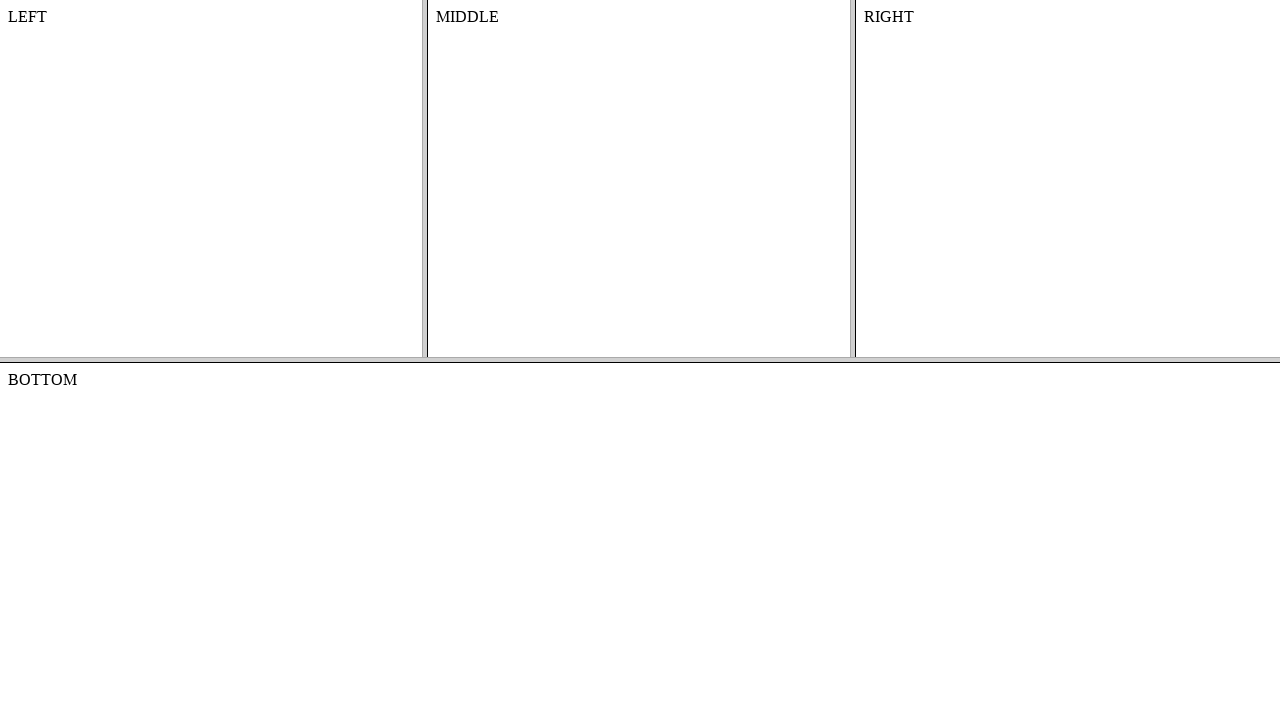

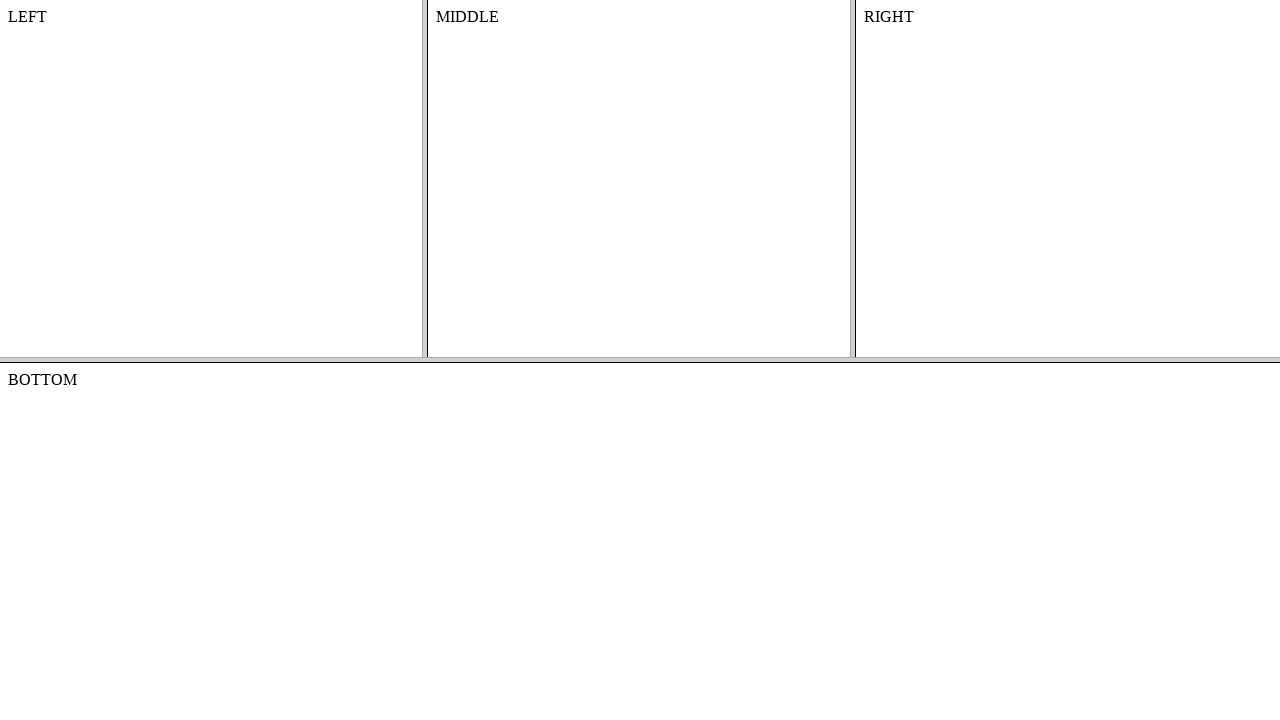